Tests form submission by clicking submit button and verifying the result page

Starting URL: https://bonigarcia.dev/selenium-webdriver-java/web-form.html

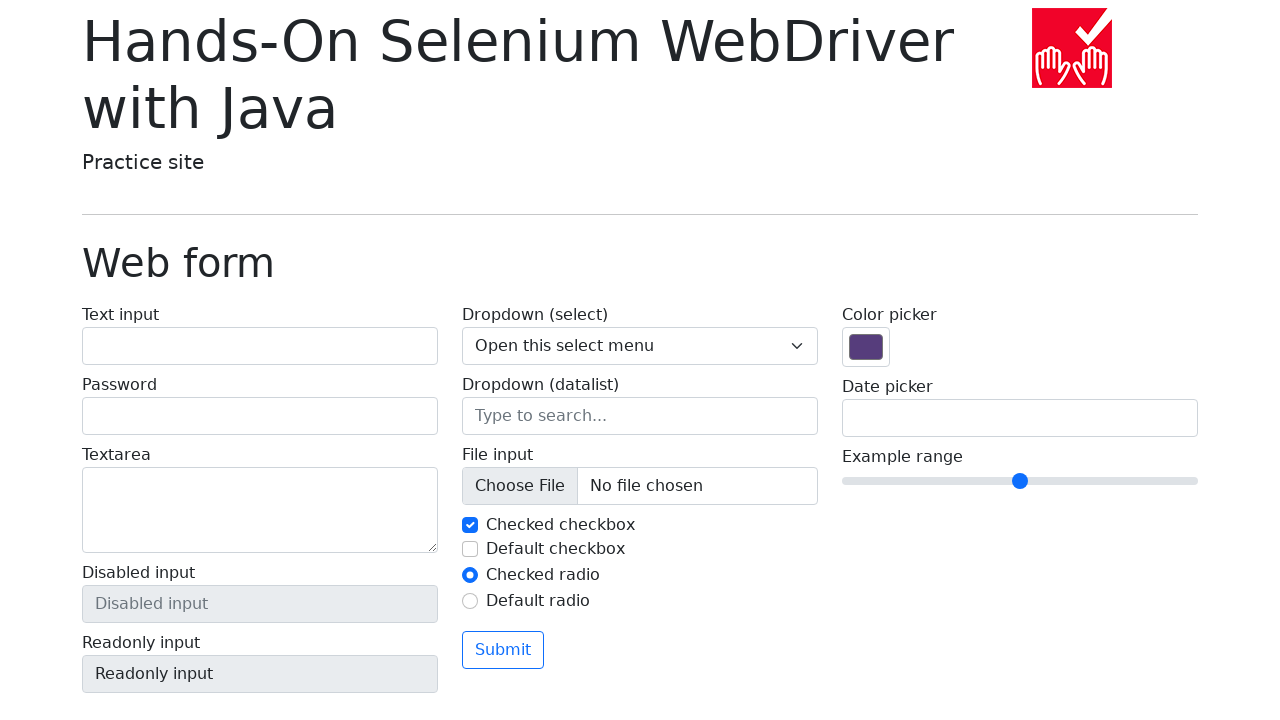

Clicked submit button on form at (503, 650) on button[type='submit']
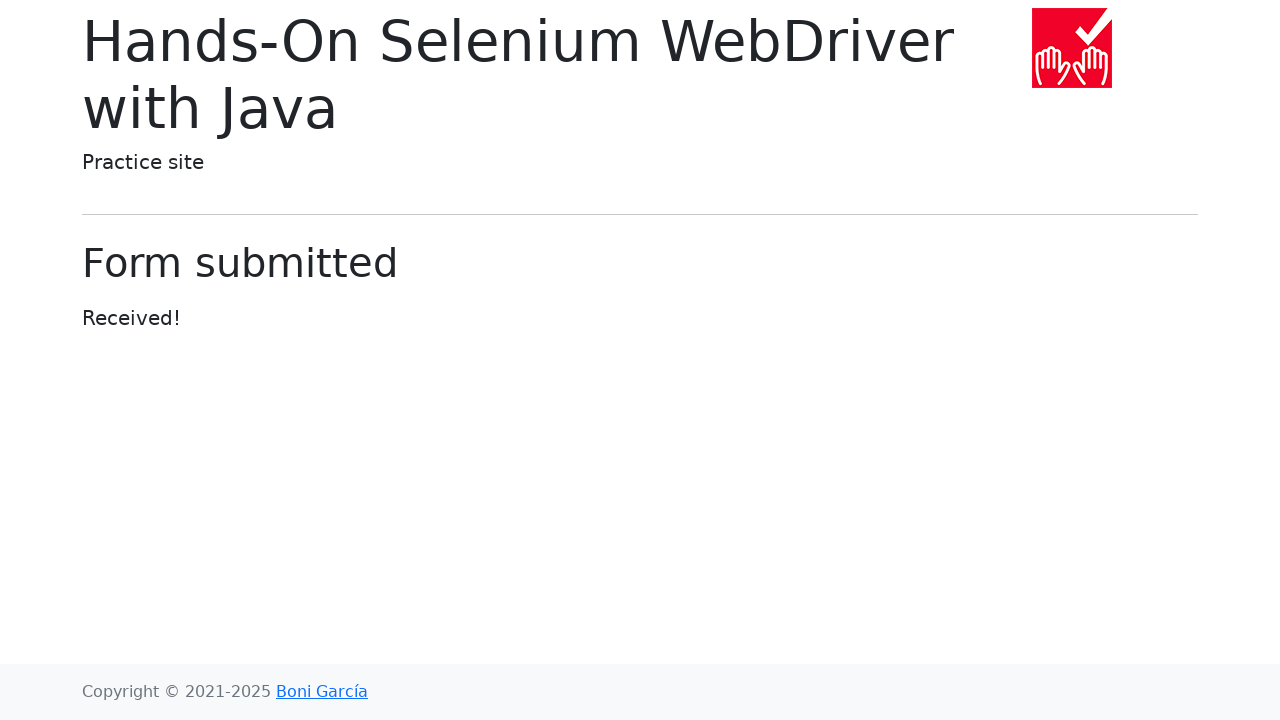

Waited for navigation to submitted form page
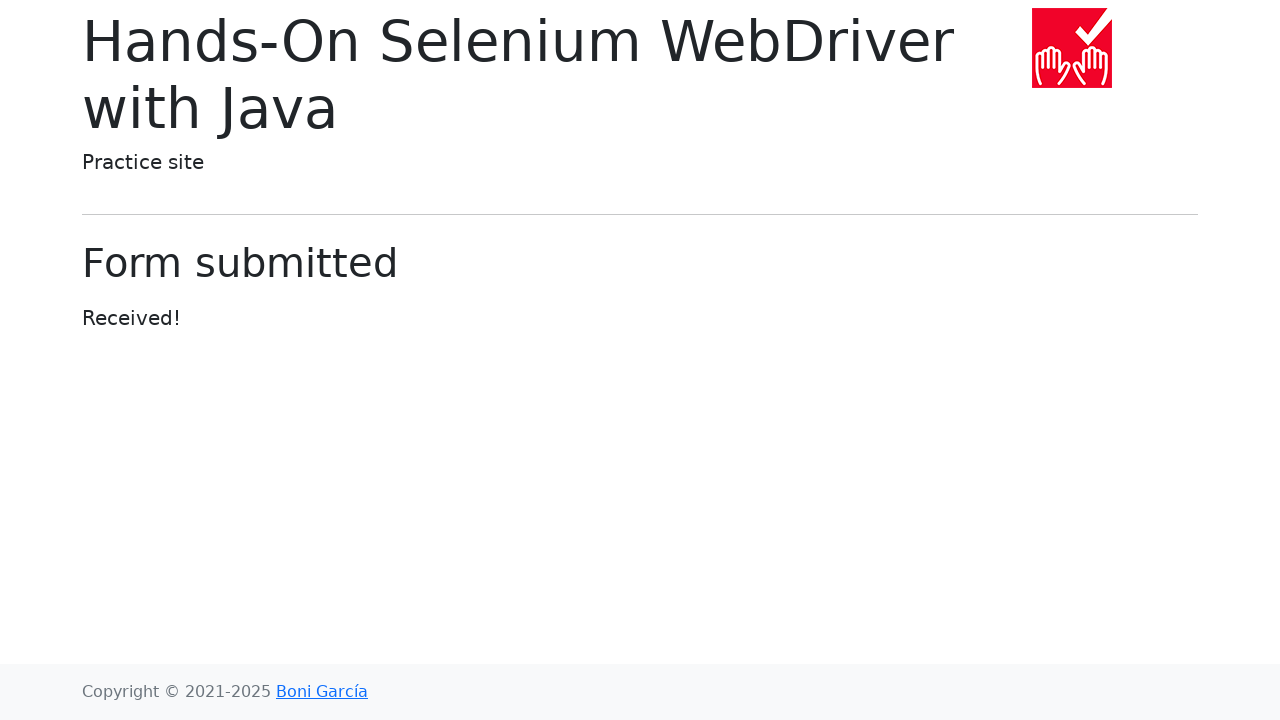

Located success message element
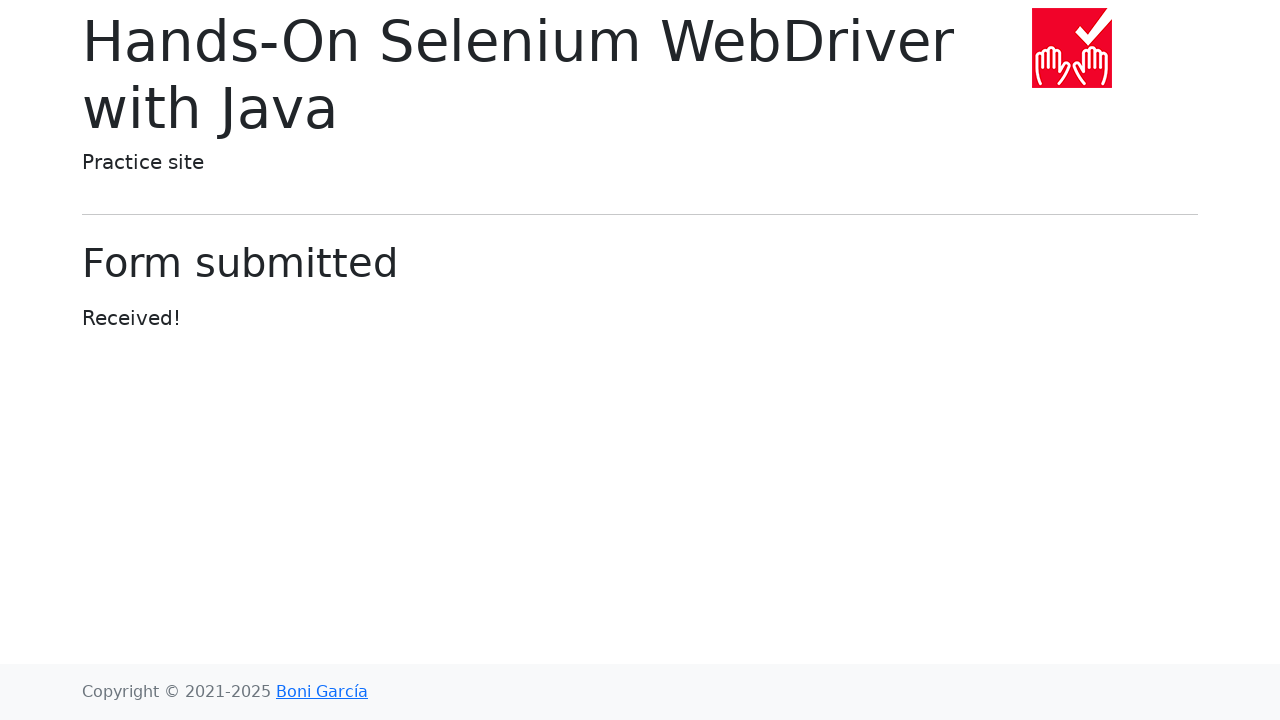

Waited for success message to be visible
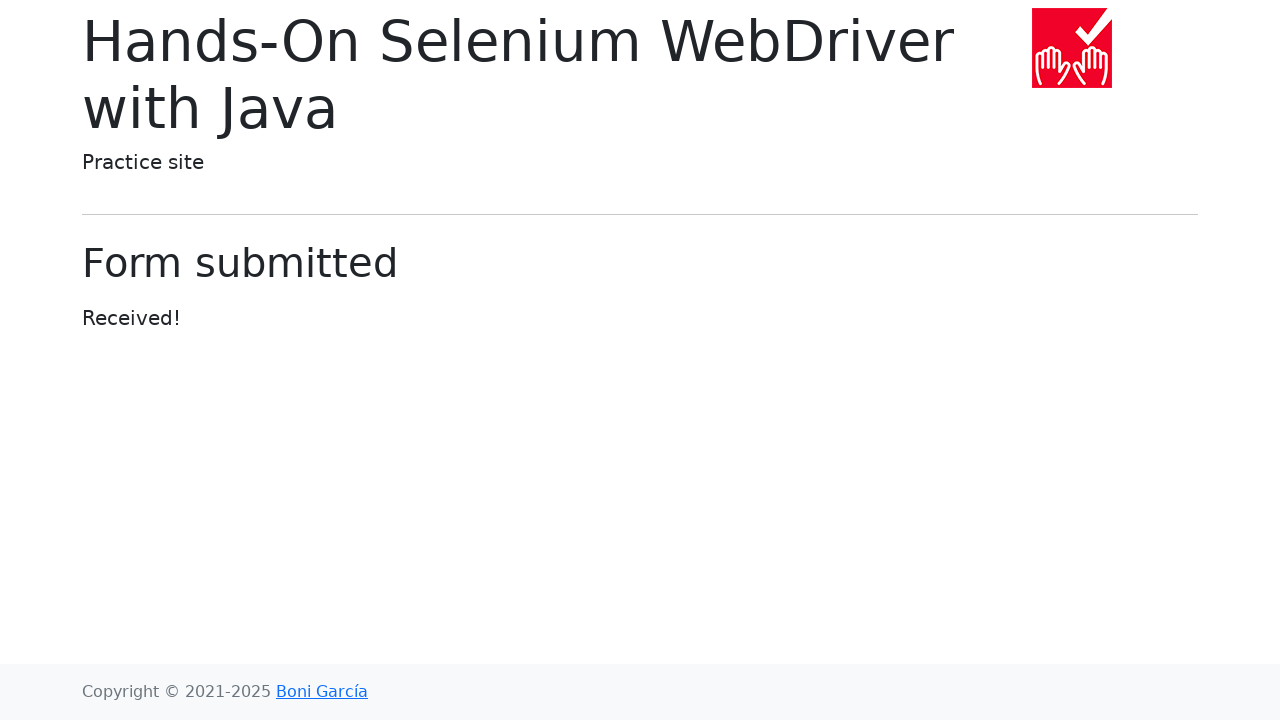

Verified success message text equals 'Form submitted'
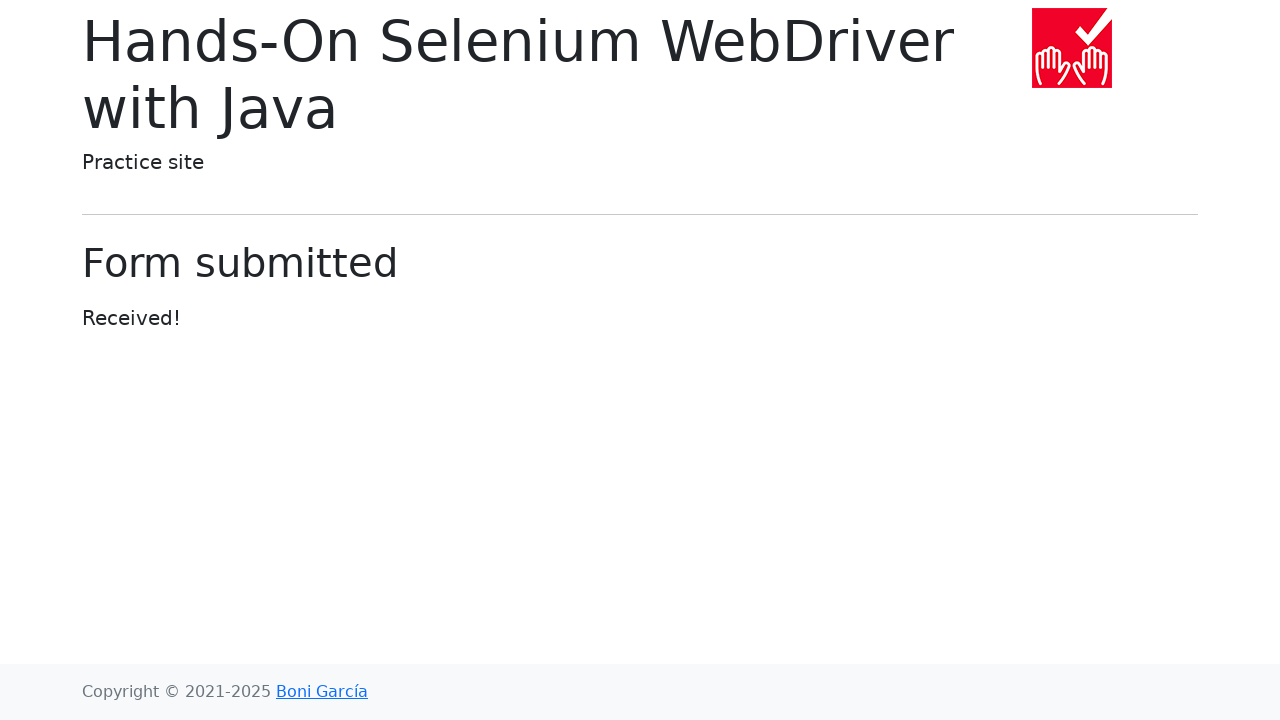

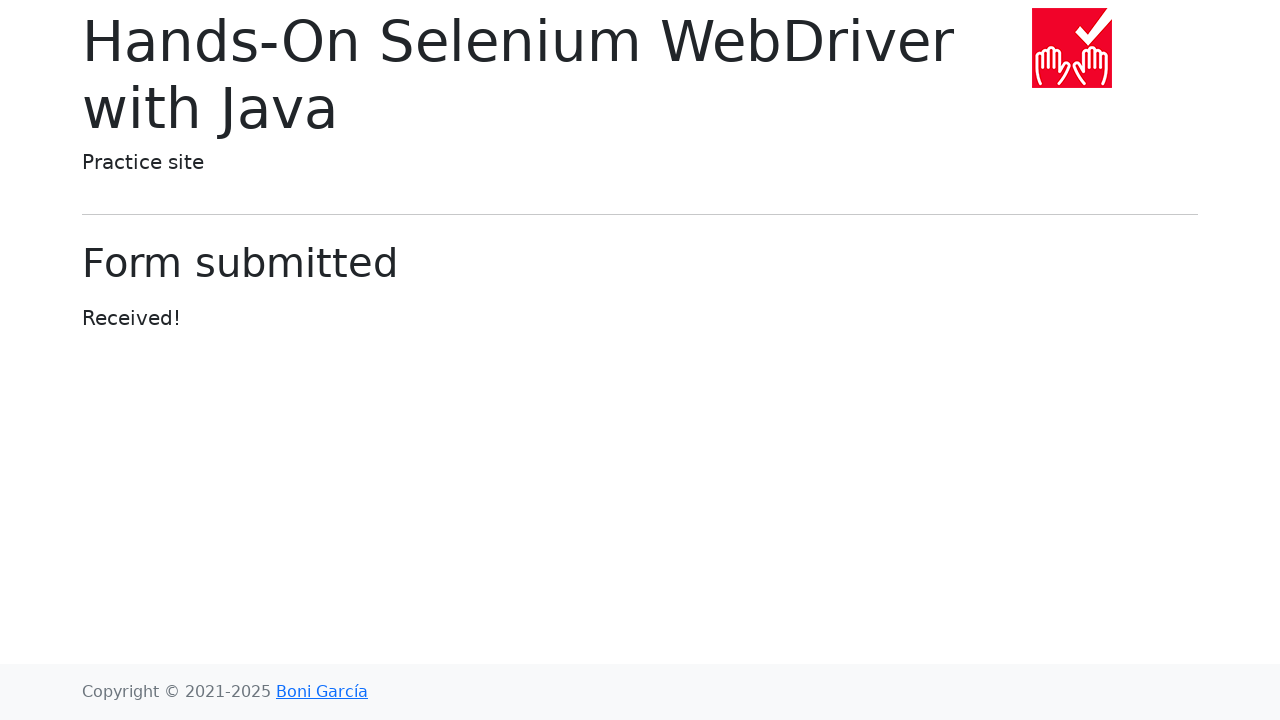